Tests file download page by clicking on download links

Starting URL: http://the-internet.herokuapp.com/download

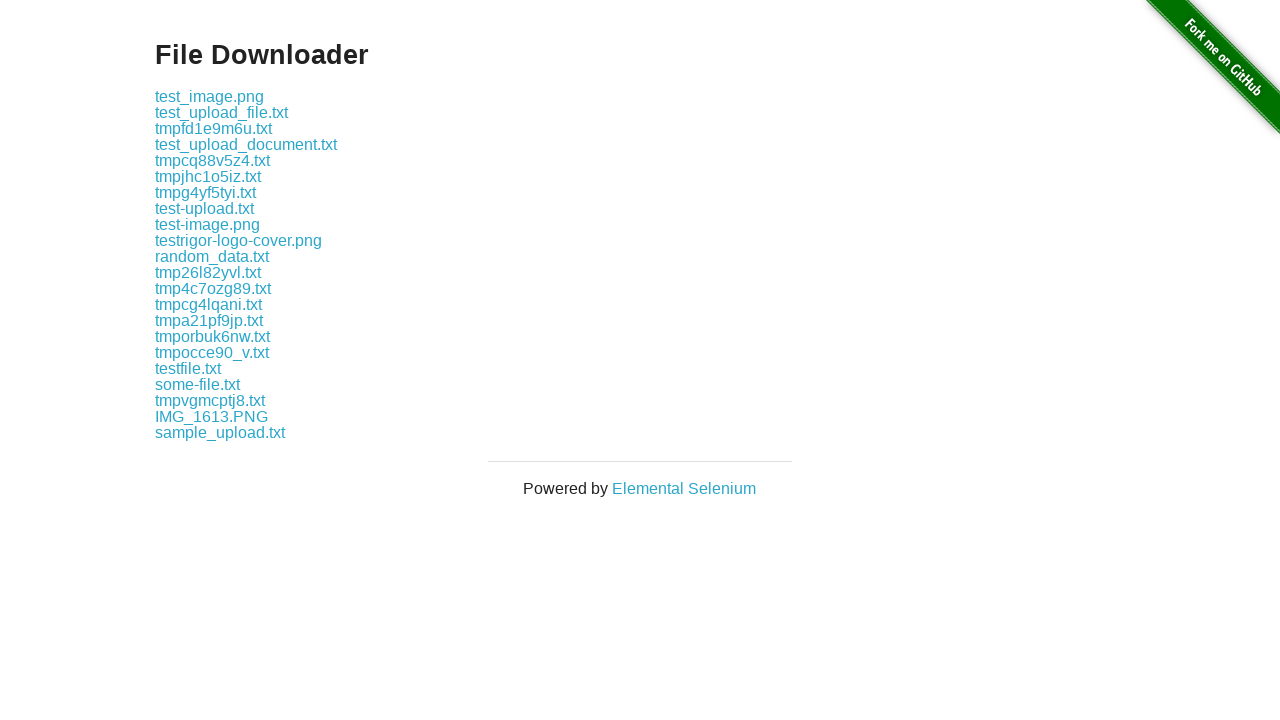

Example container loaded on file download page
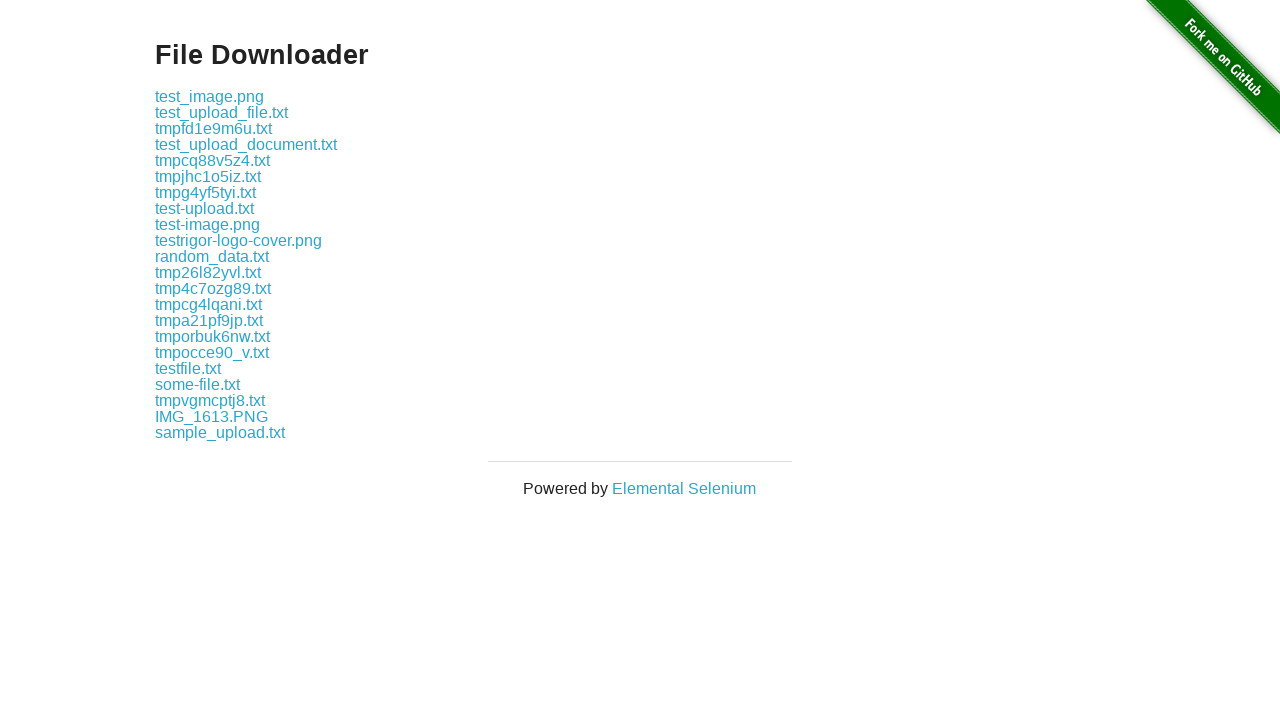

Located first download link in example container
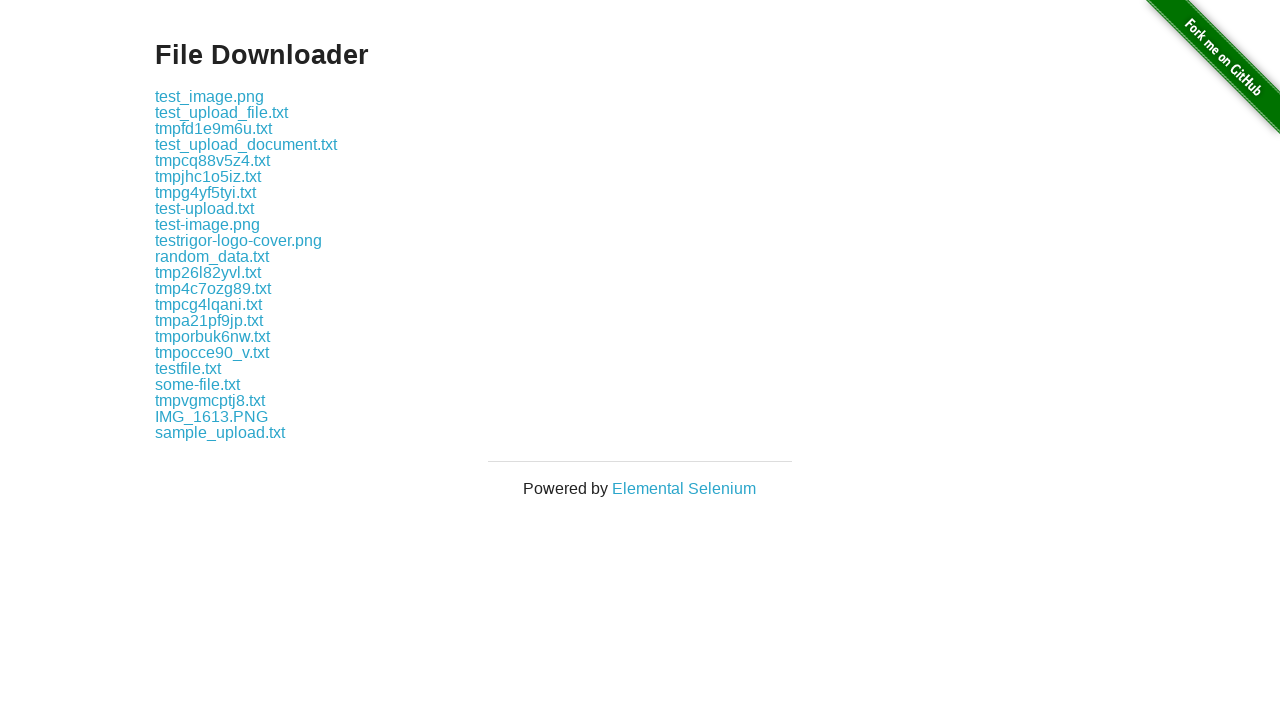

Clicked first download link to initiate file download at (210, 96) on .example a >> nth=0
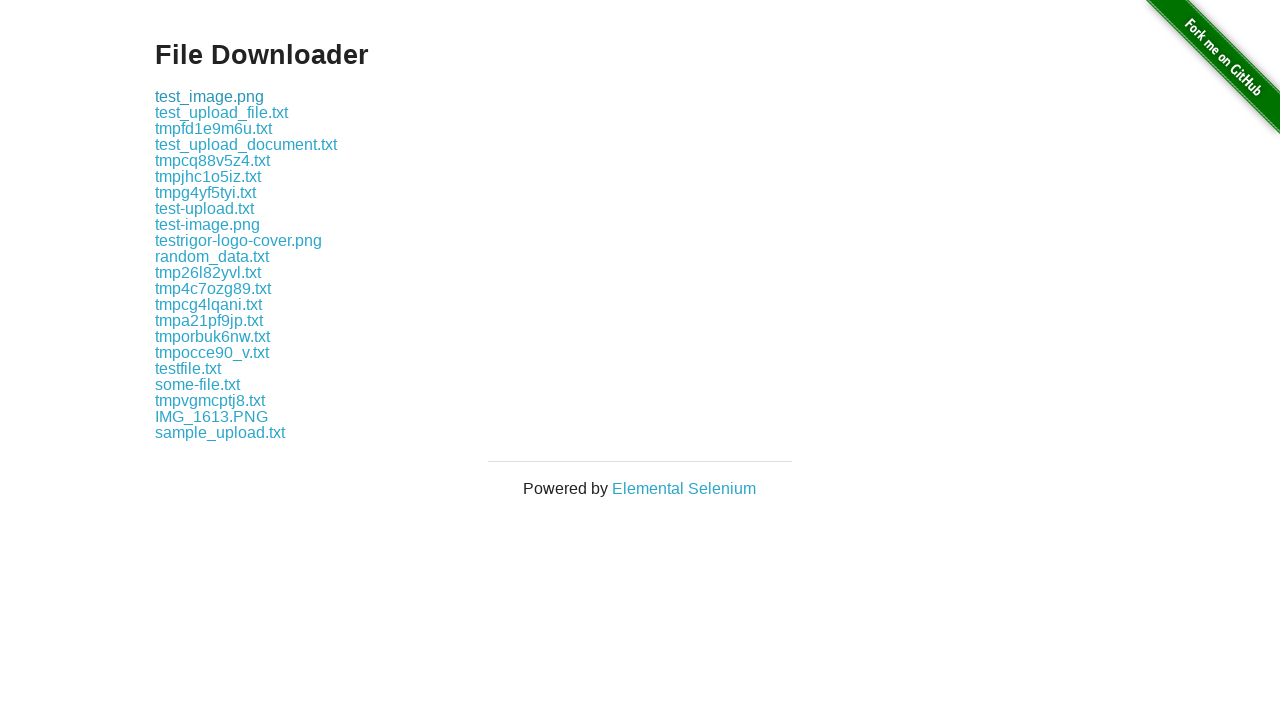

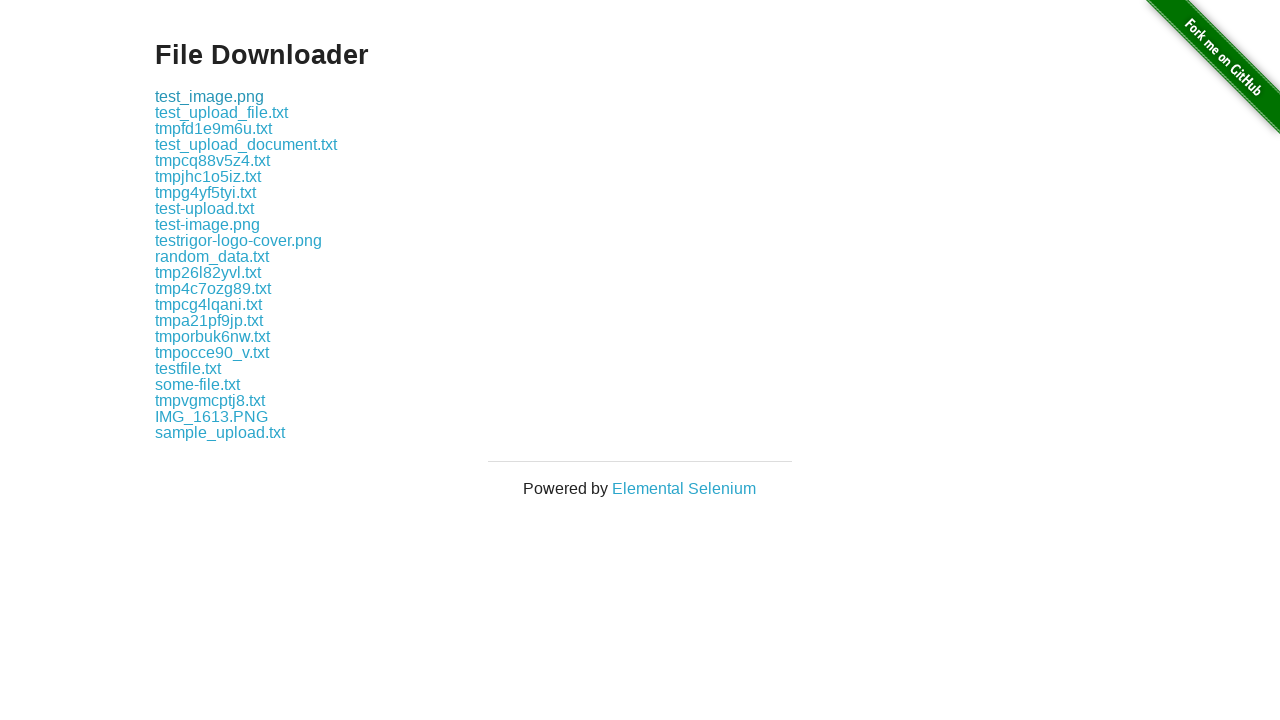